Tests interaction with sweet alert dialogs by clicking to open a dialog and then closing it

Starting URL: https://www.leafground.com/alert.xhtml

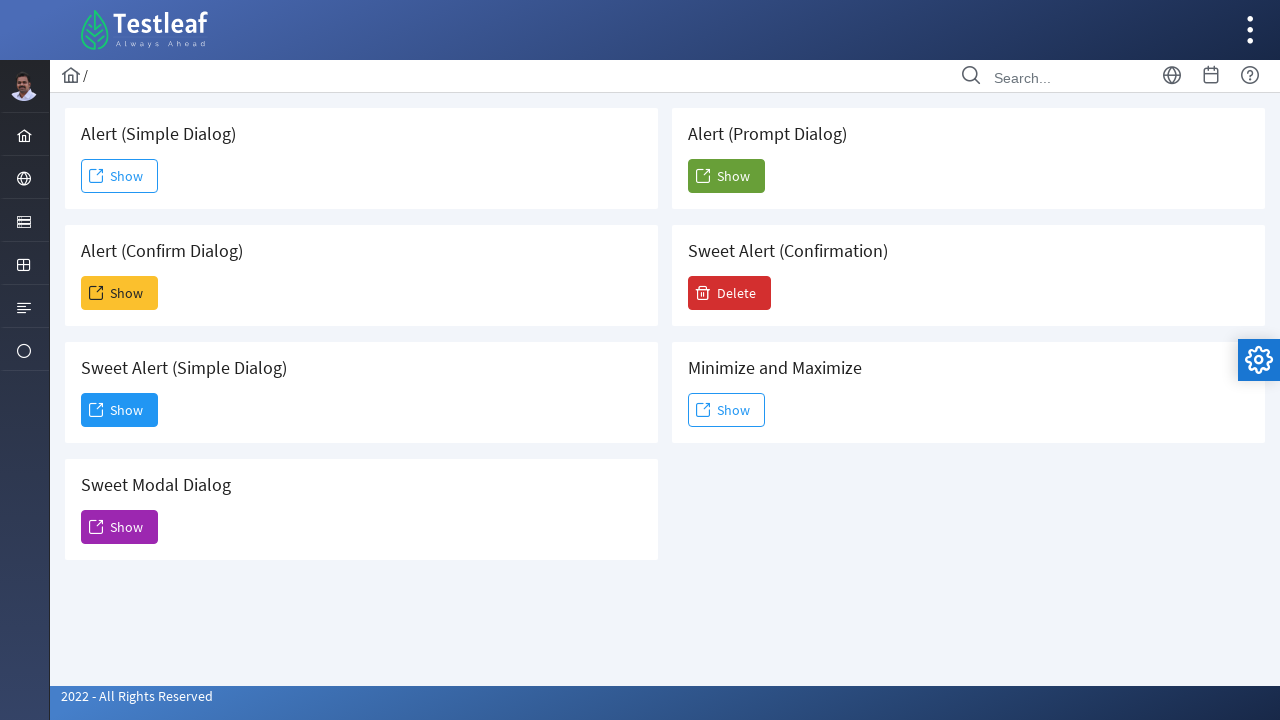

Clicked button to open sweet alert dialog at (120, 410) on (//span[@class='ui-button-text ui-c'])[3]
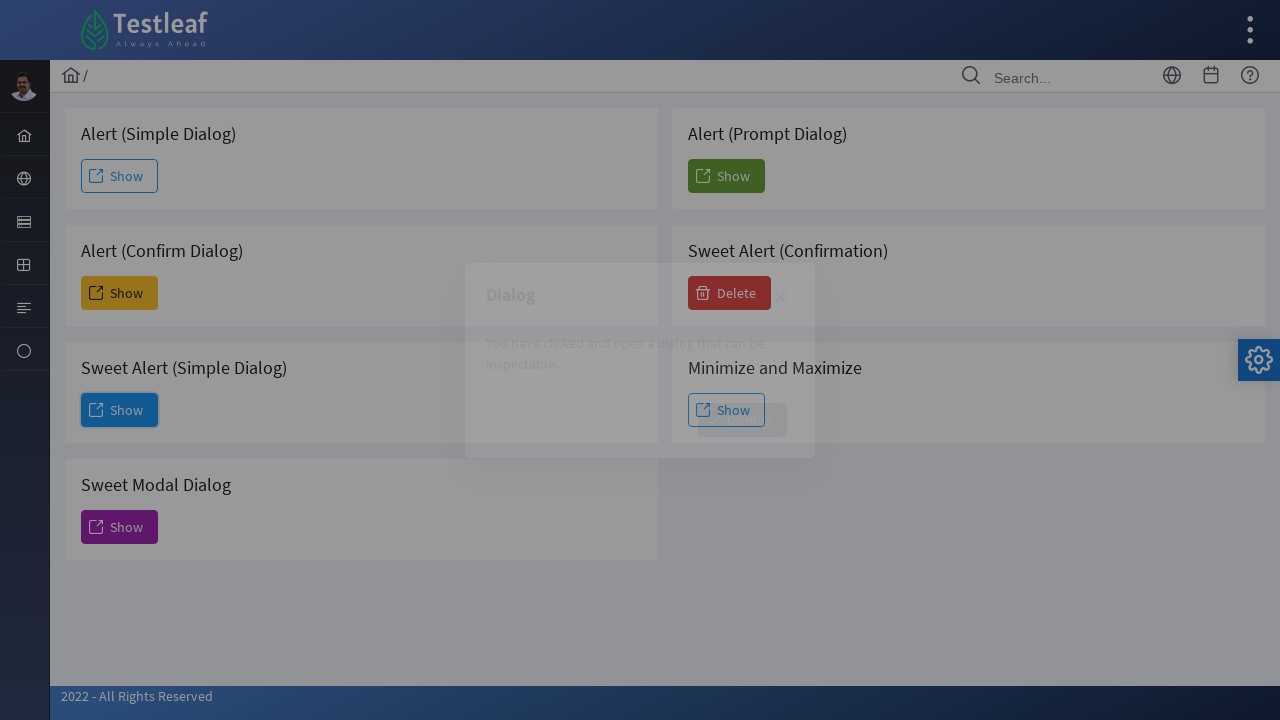

Clicked close button on sweet alert dialog at (780, 298) on (//span[@class='ui-icon ui-icon-closethick'])[1]
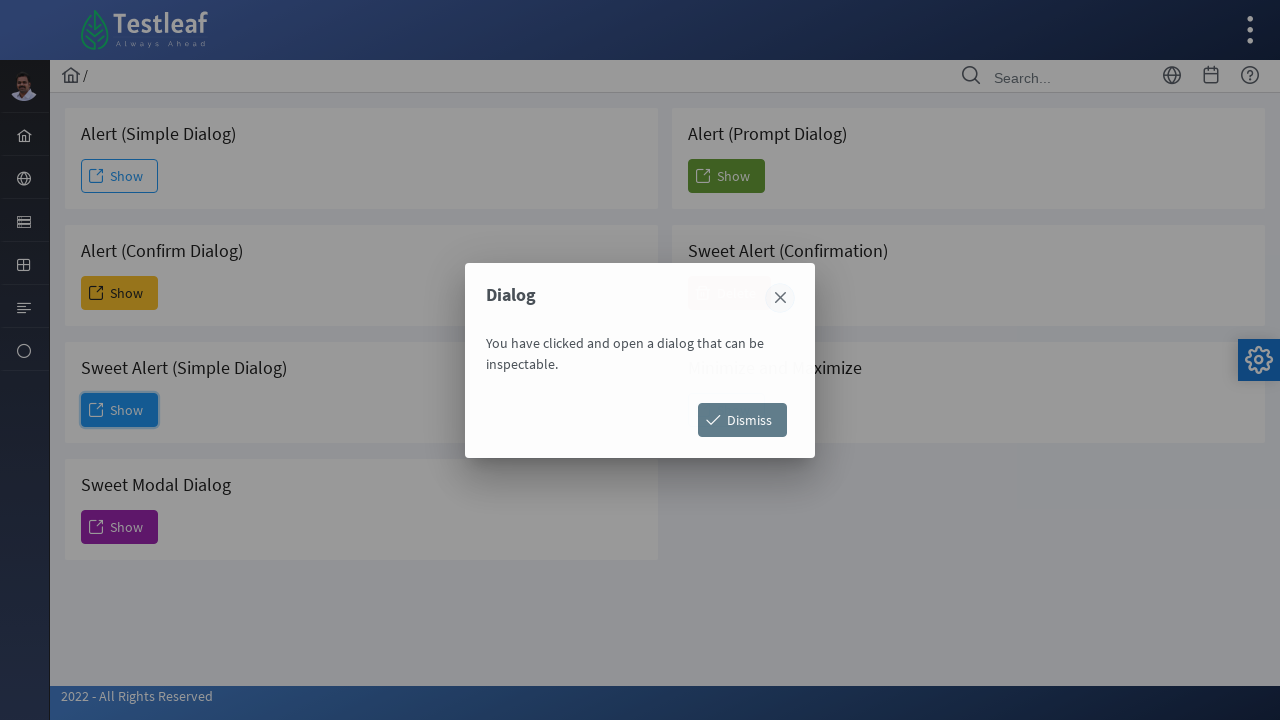

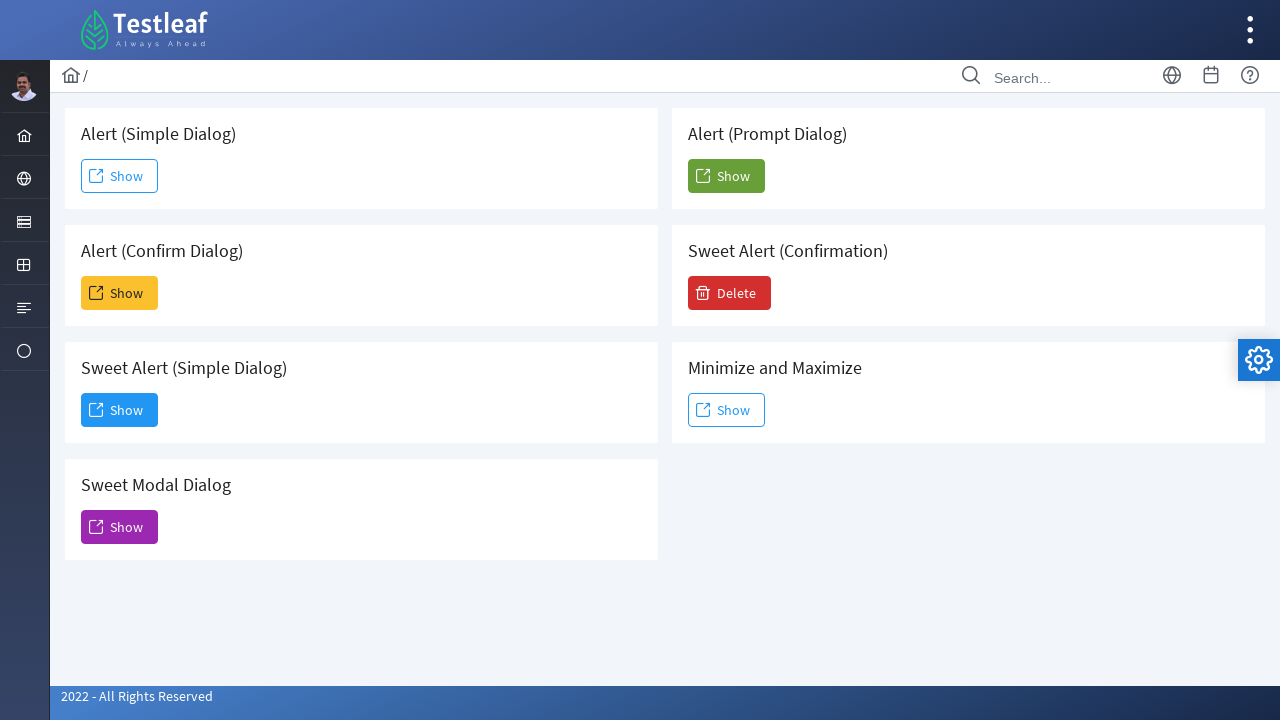